Verifies that the Noon.com page title contains the expected text

Starting URL: https://www.noon.com/uae-en/

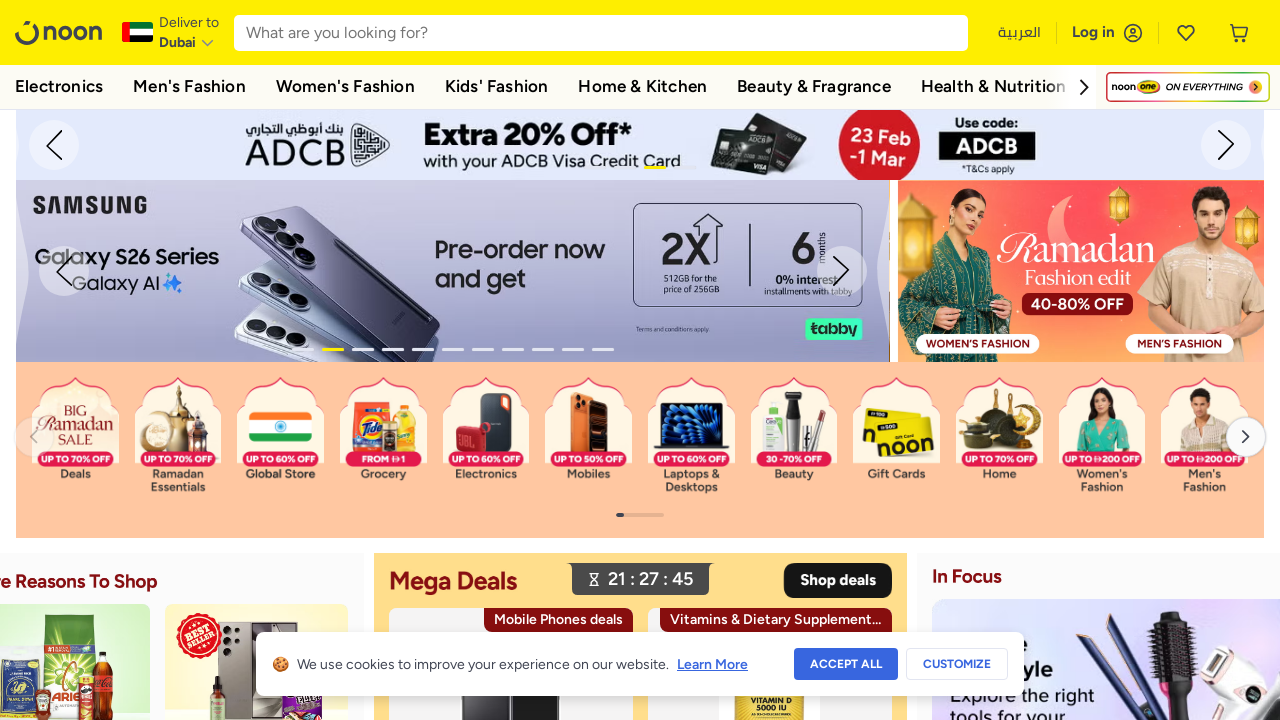

Retrieved page title from Noon.com UAE
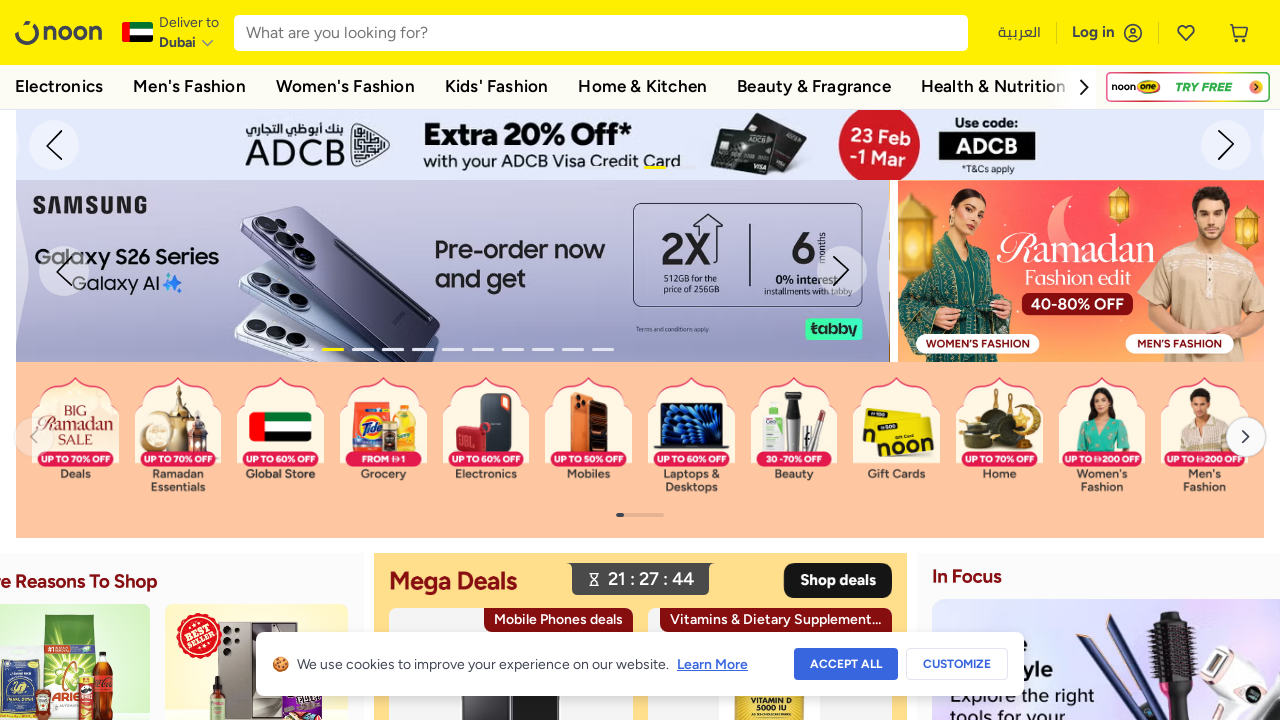

Verified page title contains 'Online Shopping UAE'
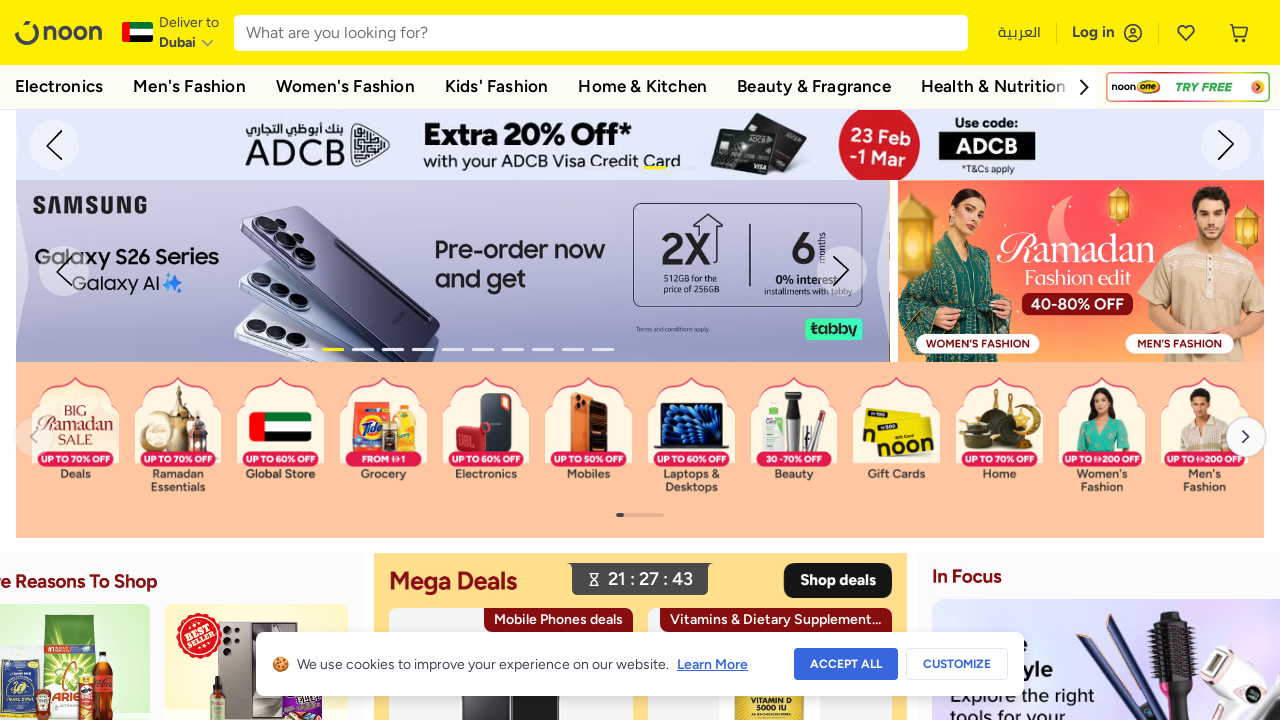

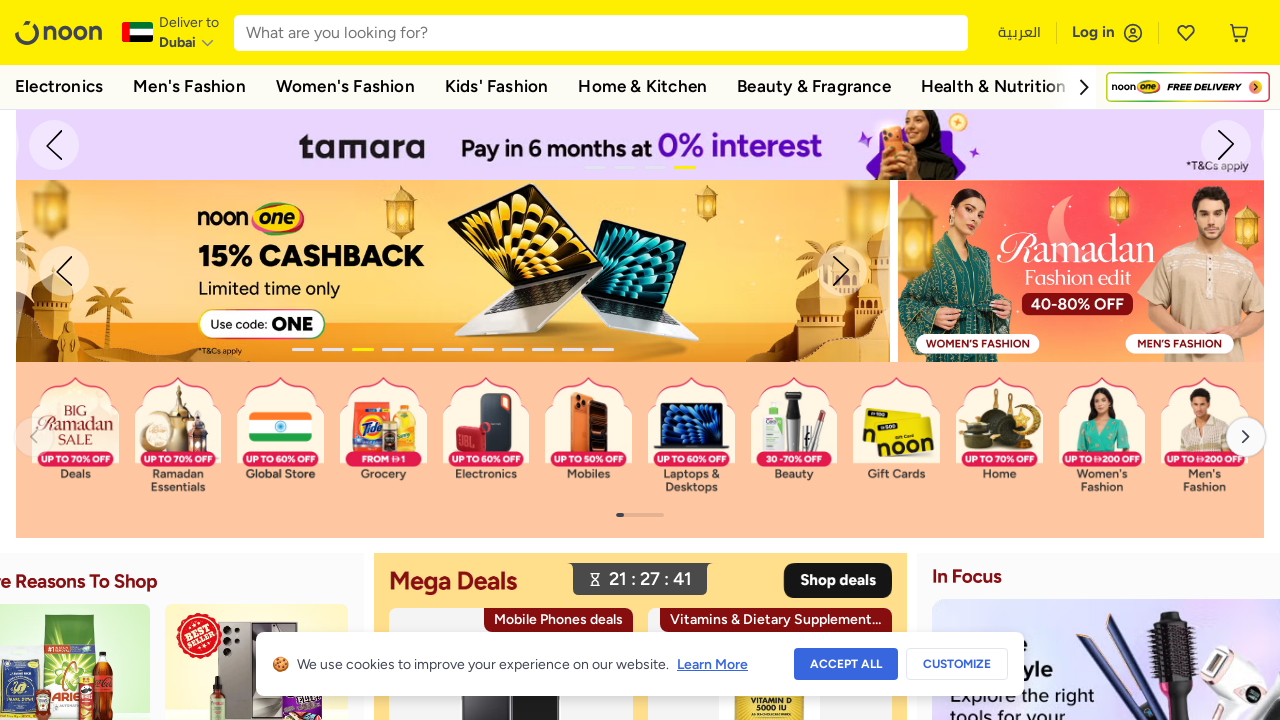